Scrolls to the bottom of the page and then back to the top using JavaScript

Starting URL: https://techproeducation.com/

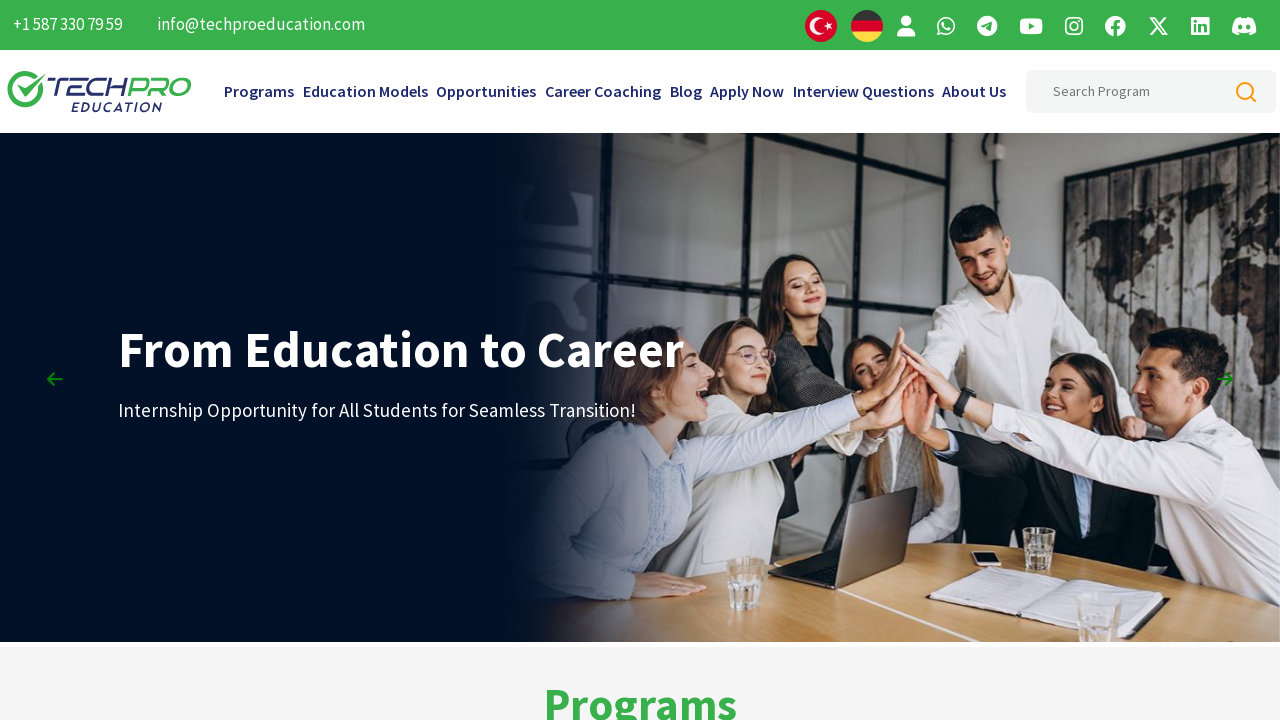

Scrolled to the bottom of the page using JavaScript
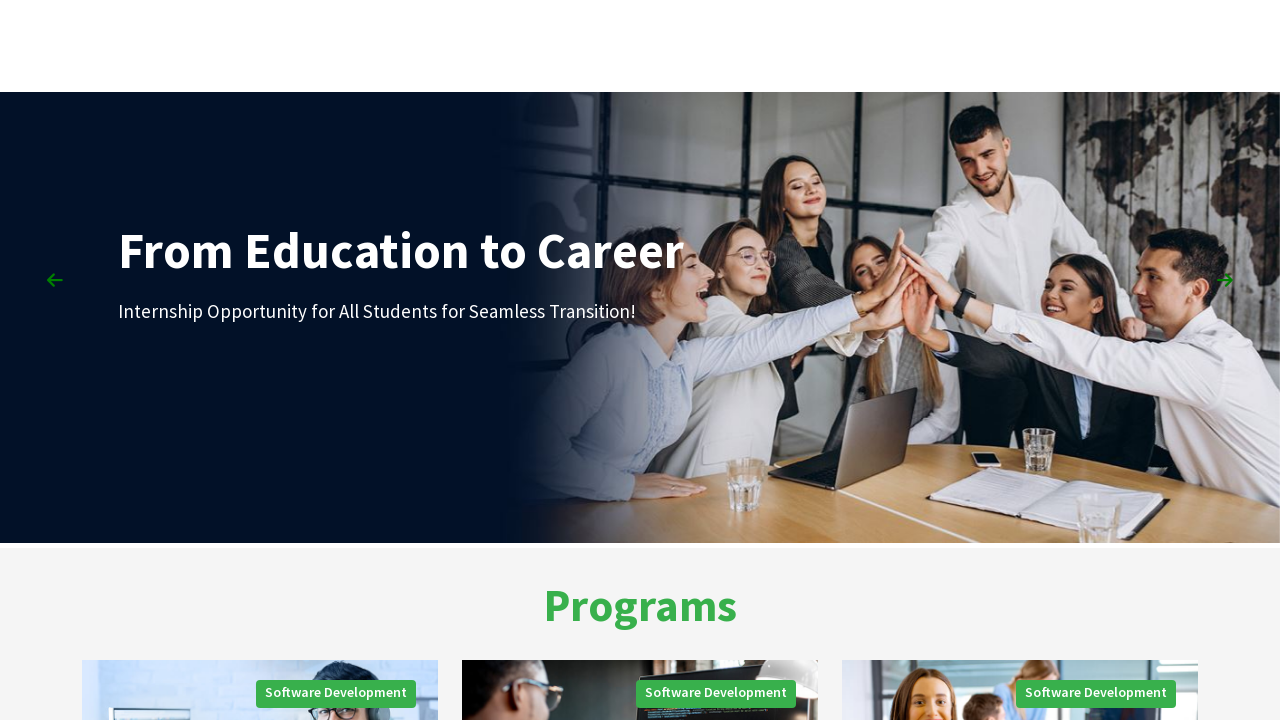

Waited for 2 seconds
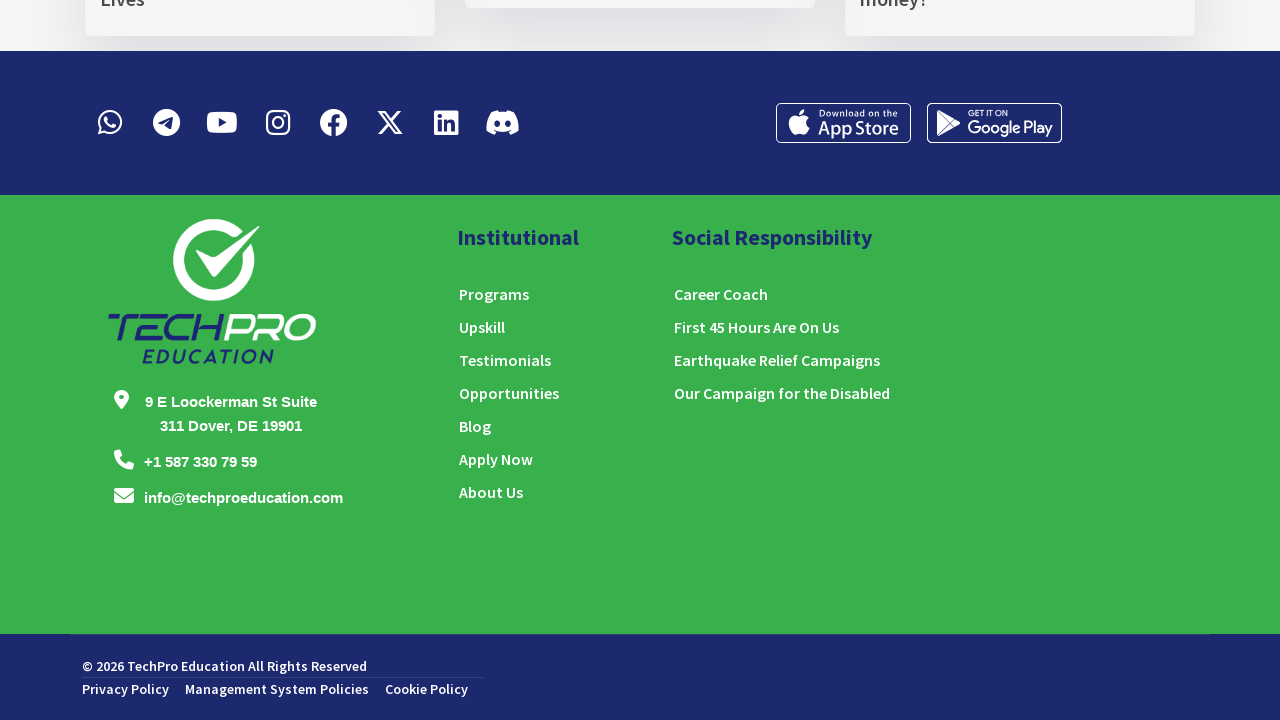

Scrolled back to the top of the page using JavaScript
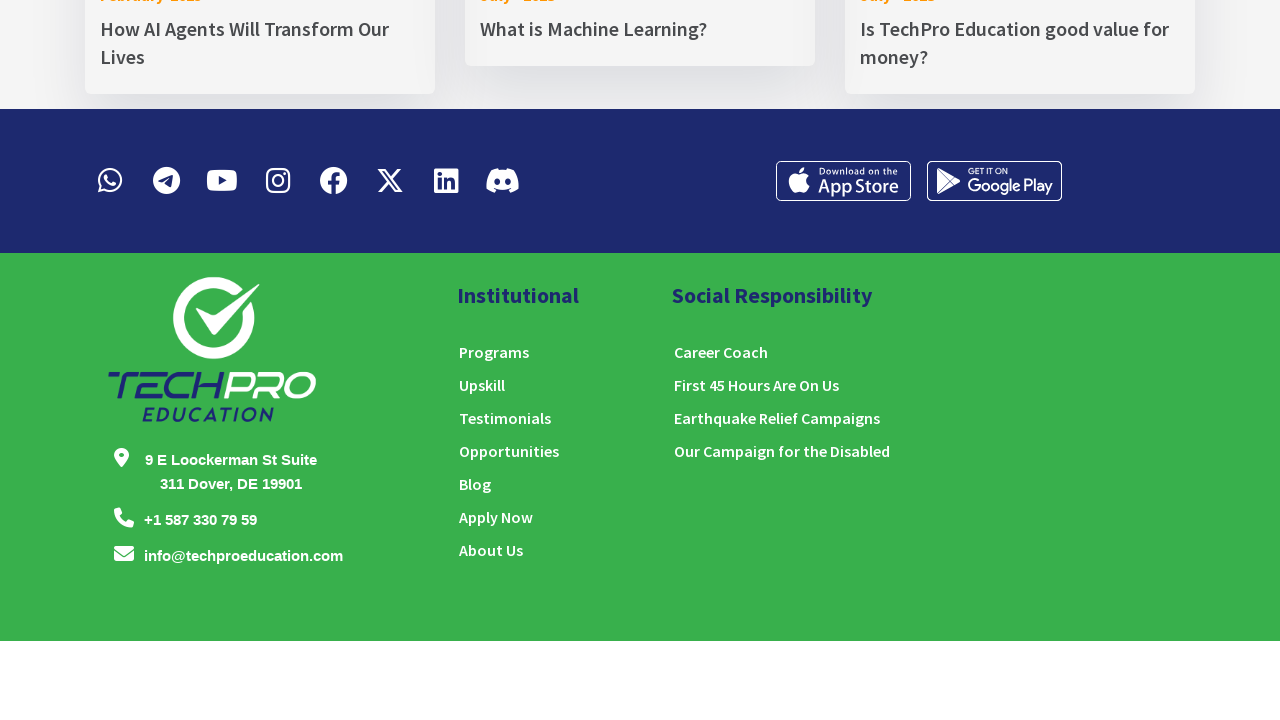

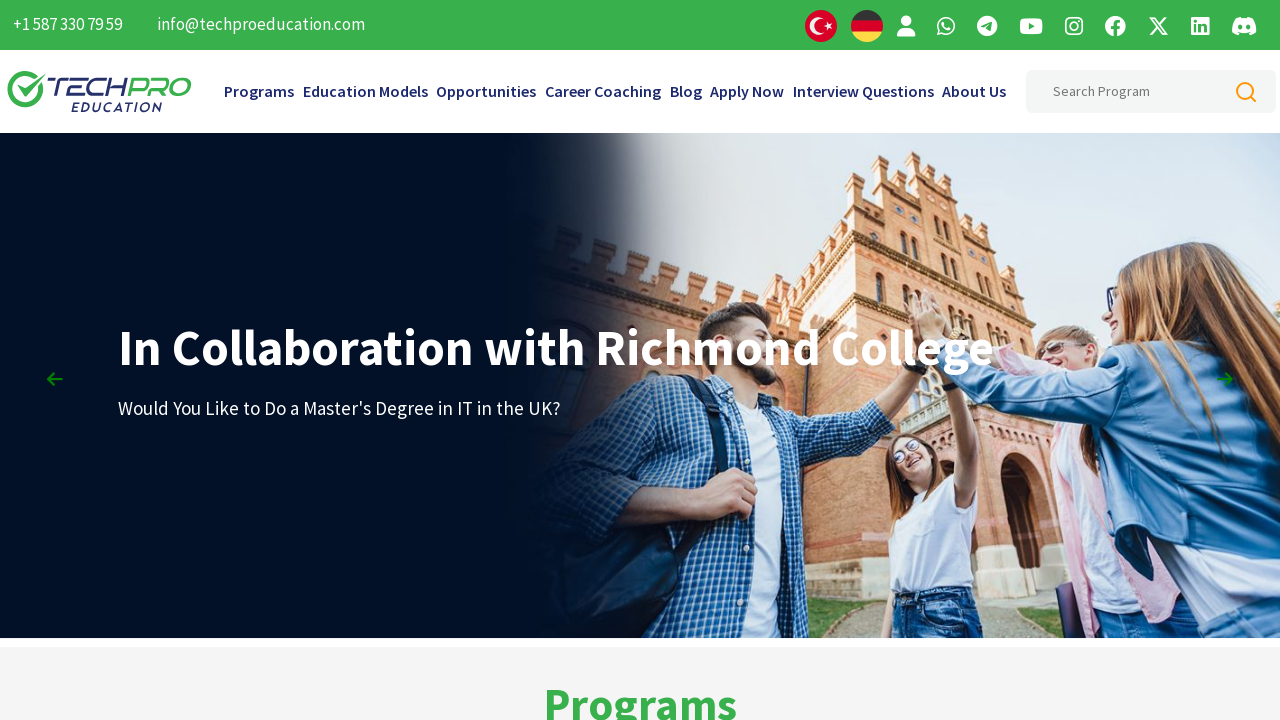